Tests a text box form on demoqa.com by filling in full name, email, current address, and permanent address fields, then submitting and verifying the output displays the entered values.

Starting URL: http://demoqa.com/text-box

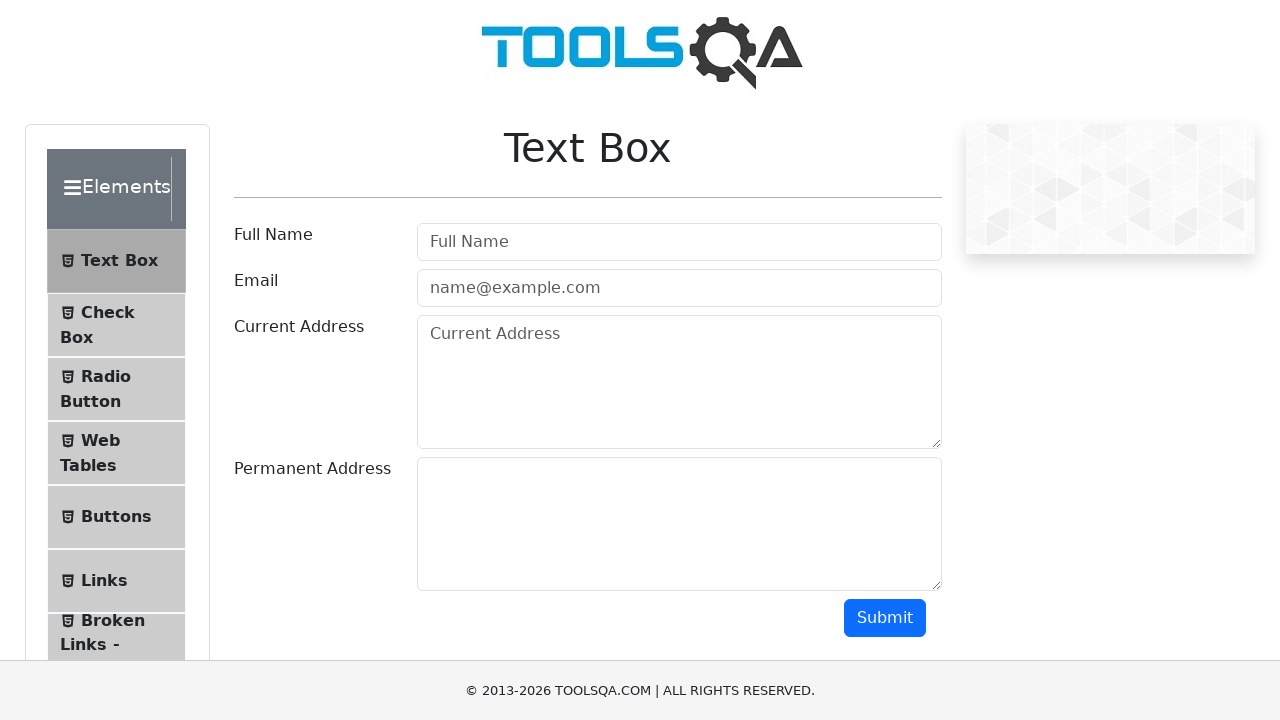

Filled full name field with 'Automation' on input#userName
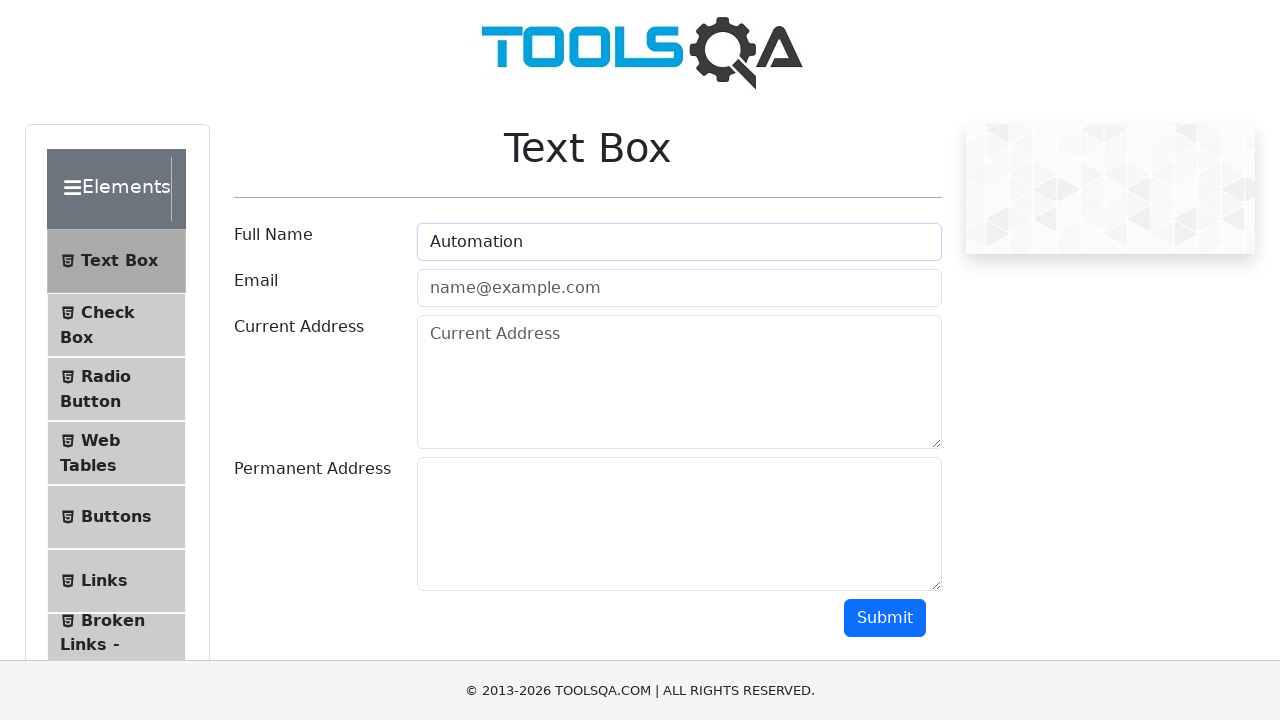

Filled email field with 'Testing@gmail.com' on input#userEmail
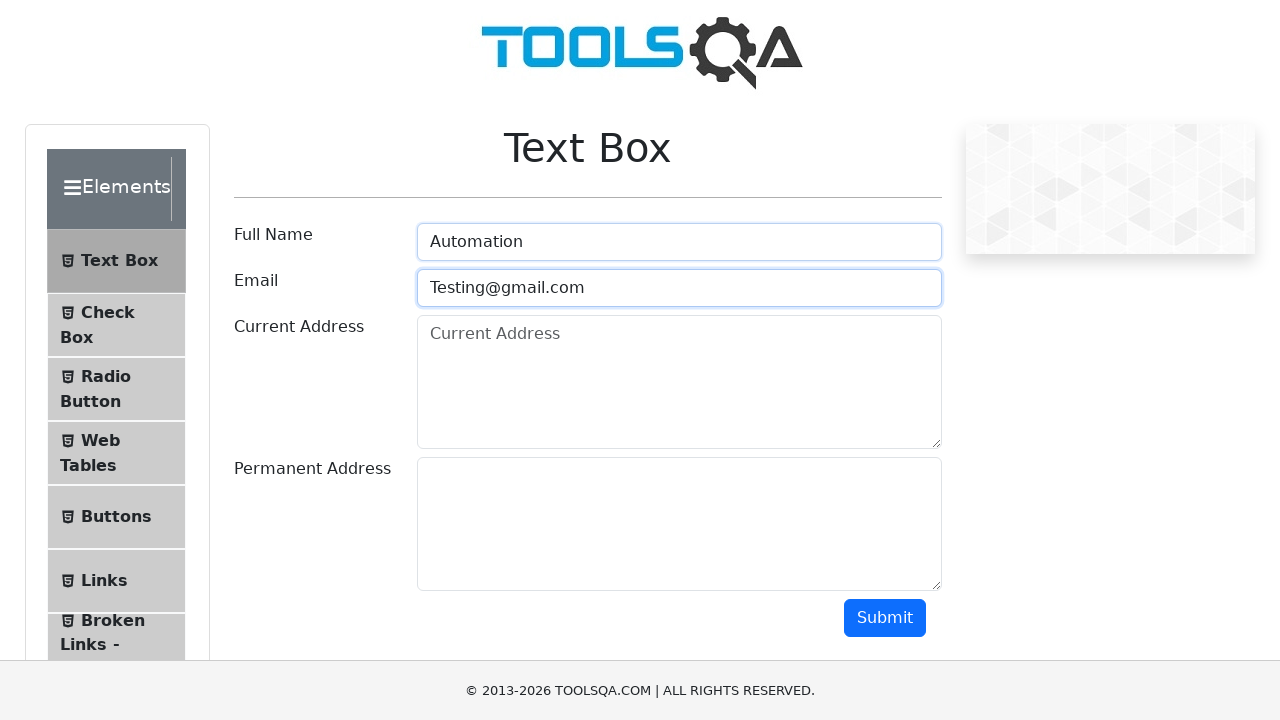

Filled current address field with 'Testing Permanent Address' on textarea#currentAddress
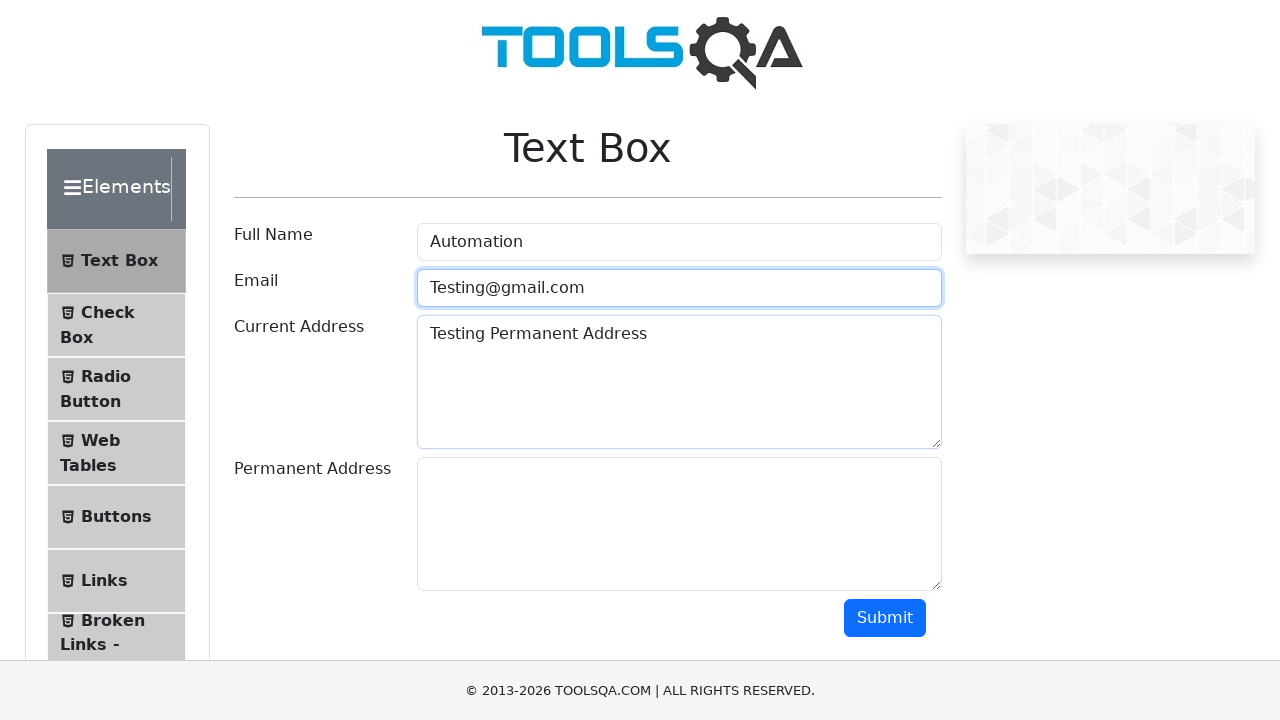

Filled permanent address field with 'Testing Permanent Address' on textarea#permanentAddress
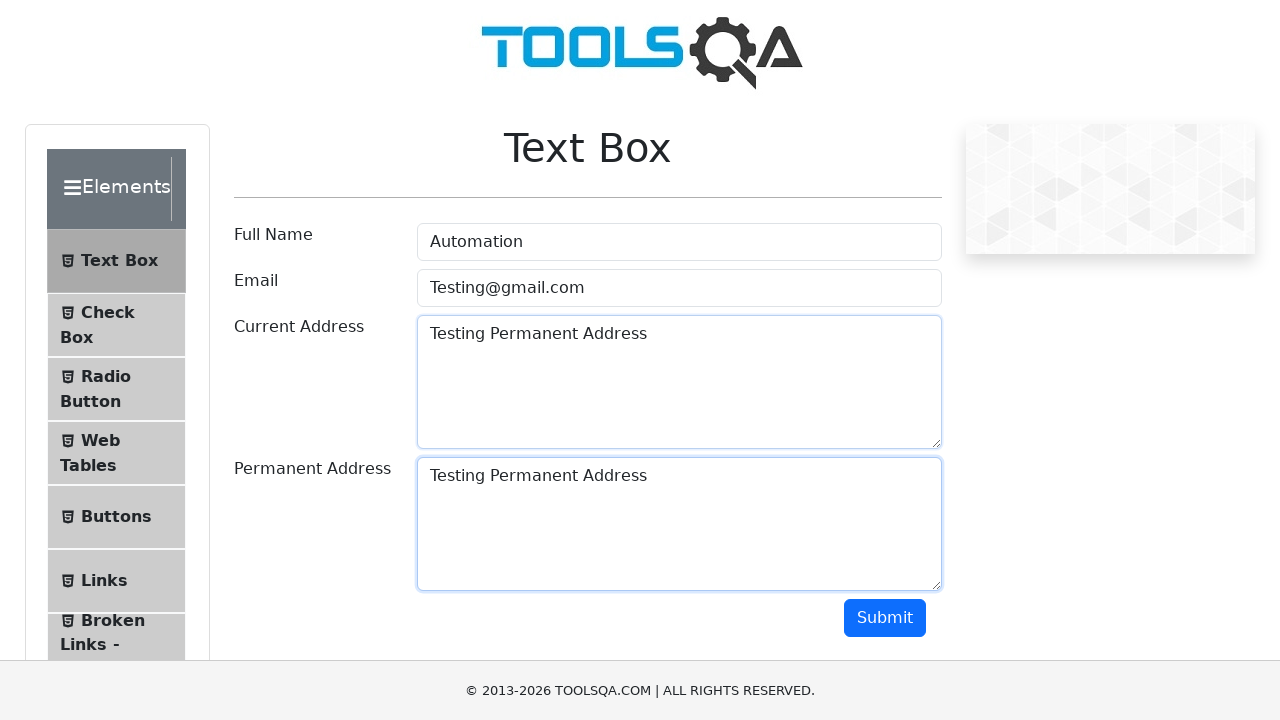

Clicked submit button to submit the form at (885, 618) on button#submit
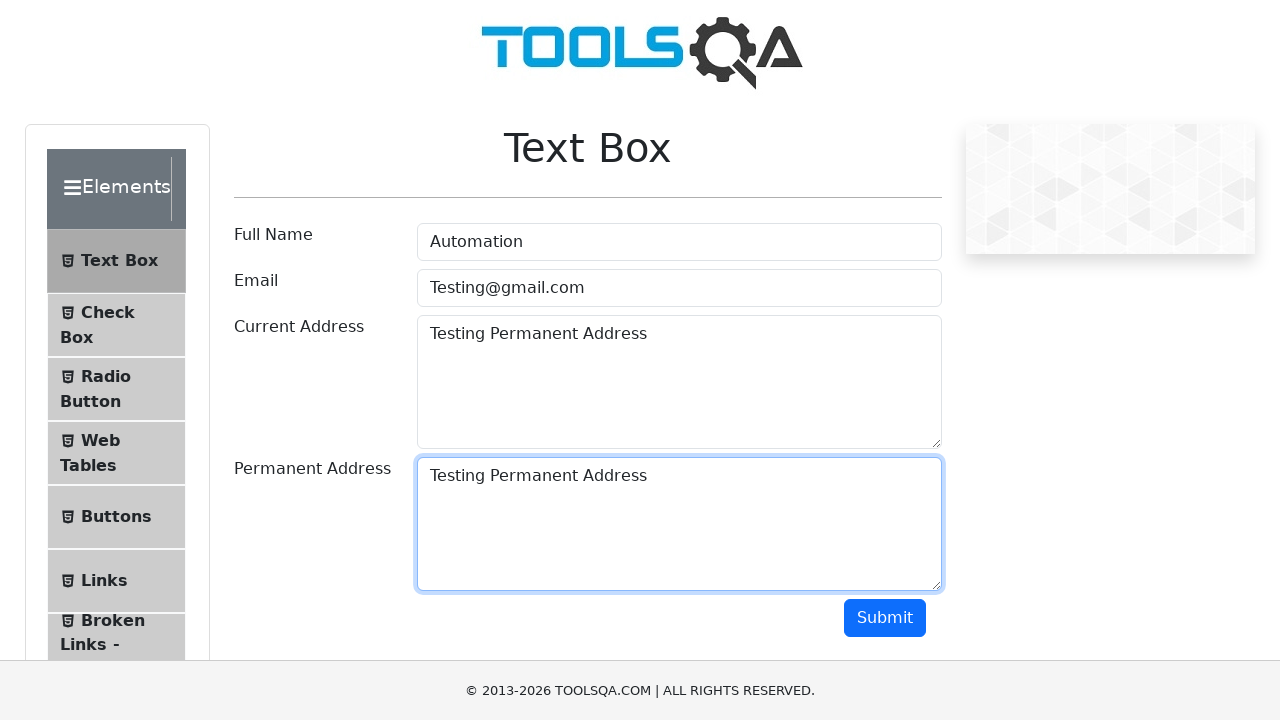

Output name field loaded and is visible
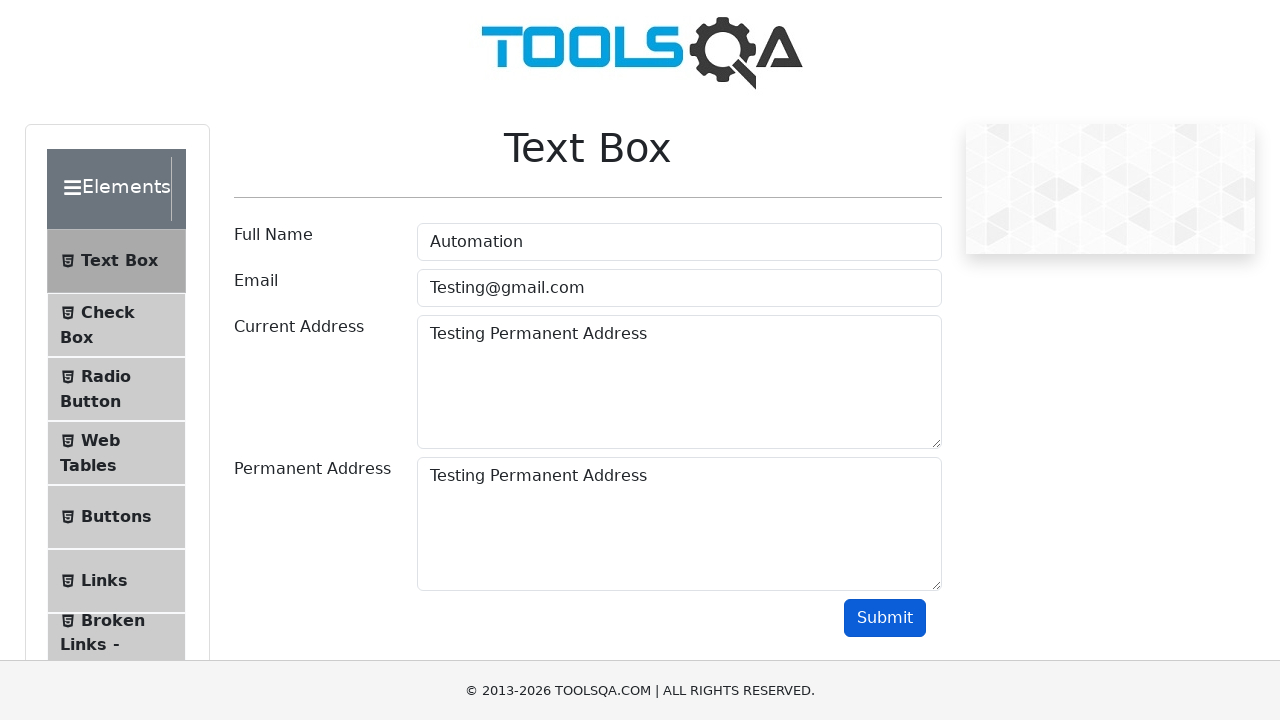

Output email field loaded and is visible
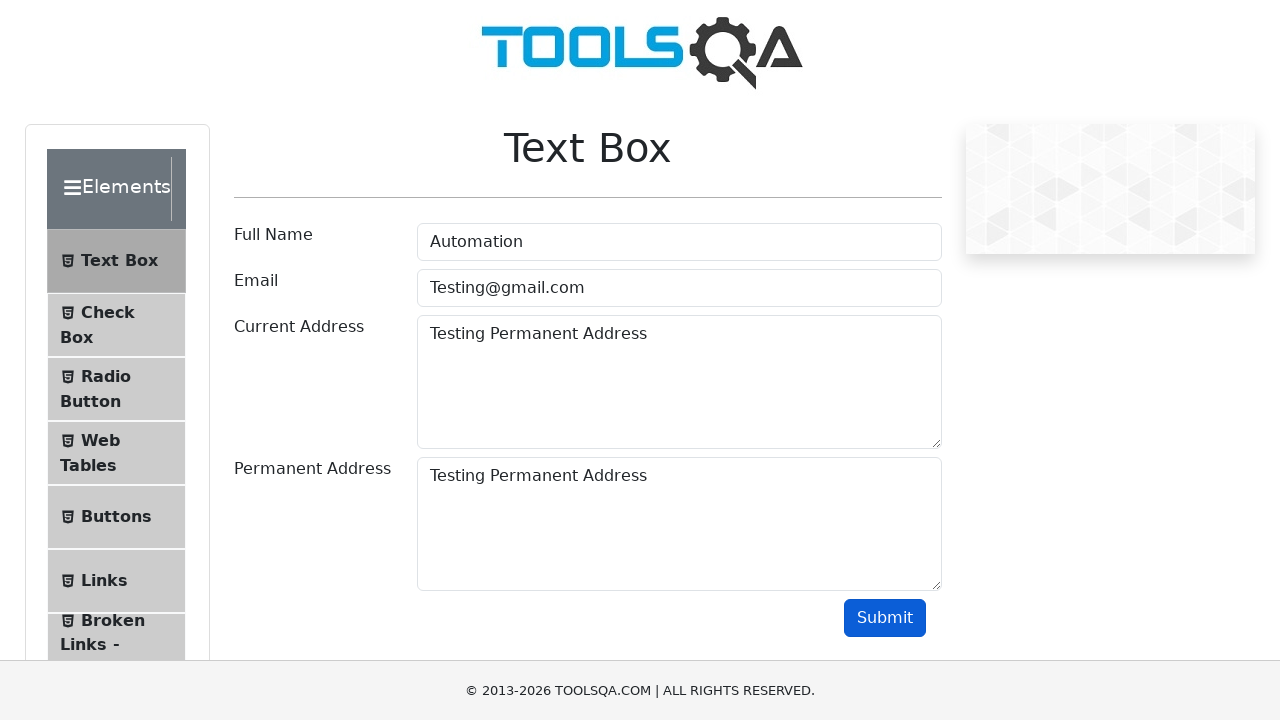

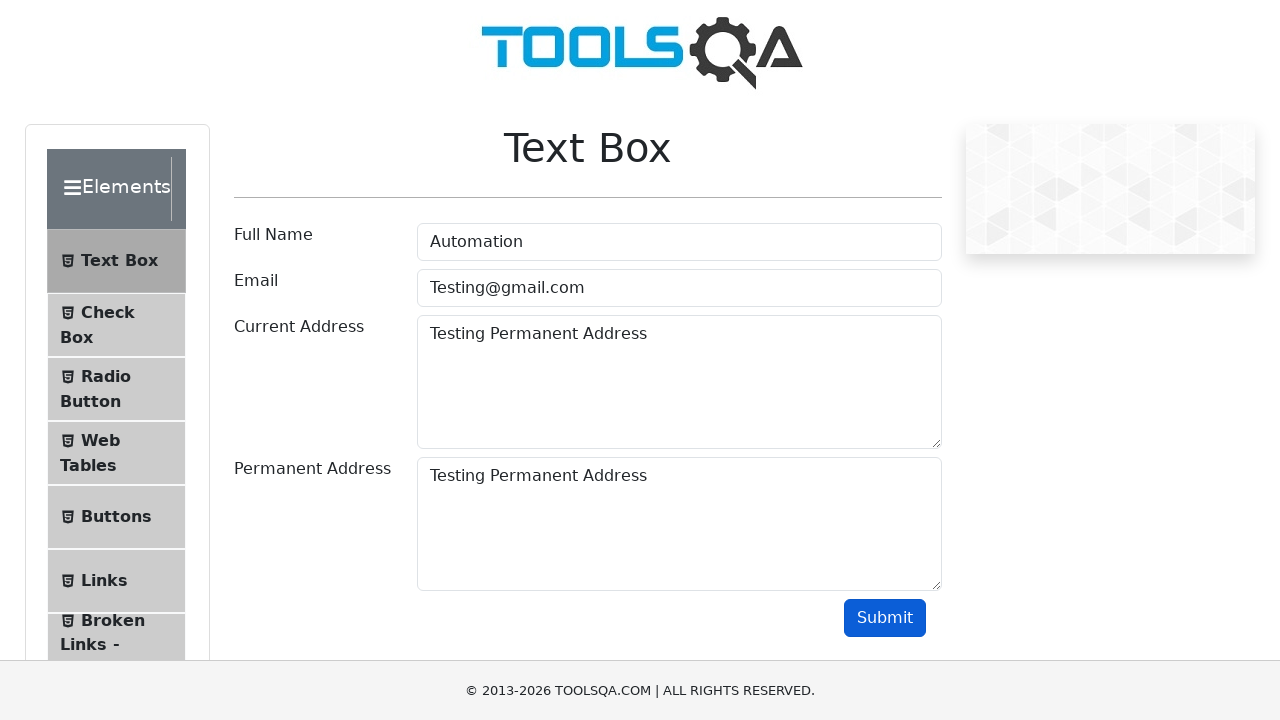